Tests that main and footer sections appear when items are added

Starting URL: https://demo.playwright.dev/todomvc

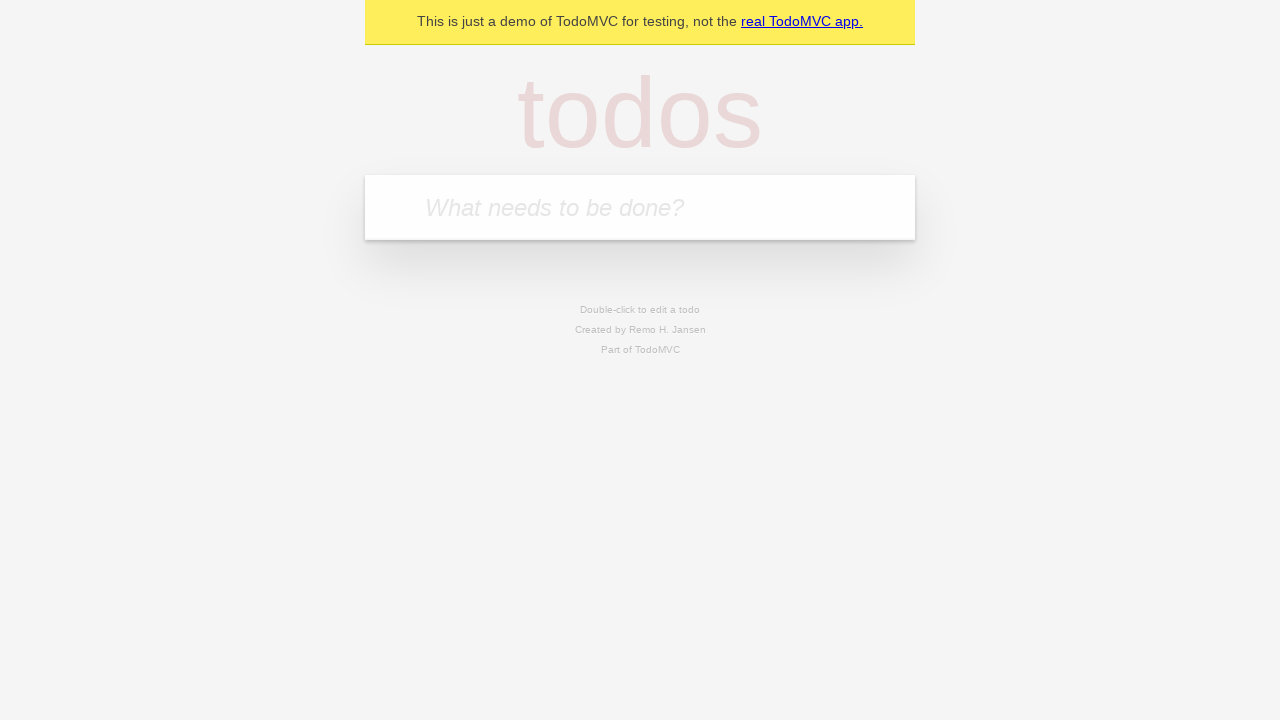

Filled todo input with 'buy some cheese' on internal:attr=[placeholder="What needs to be done?"i]
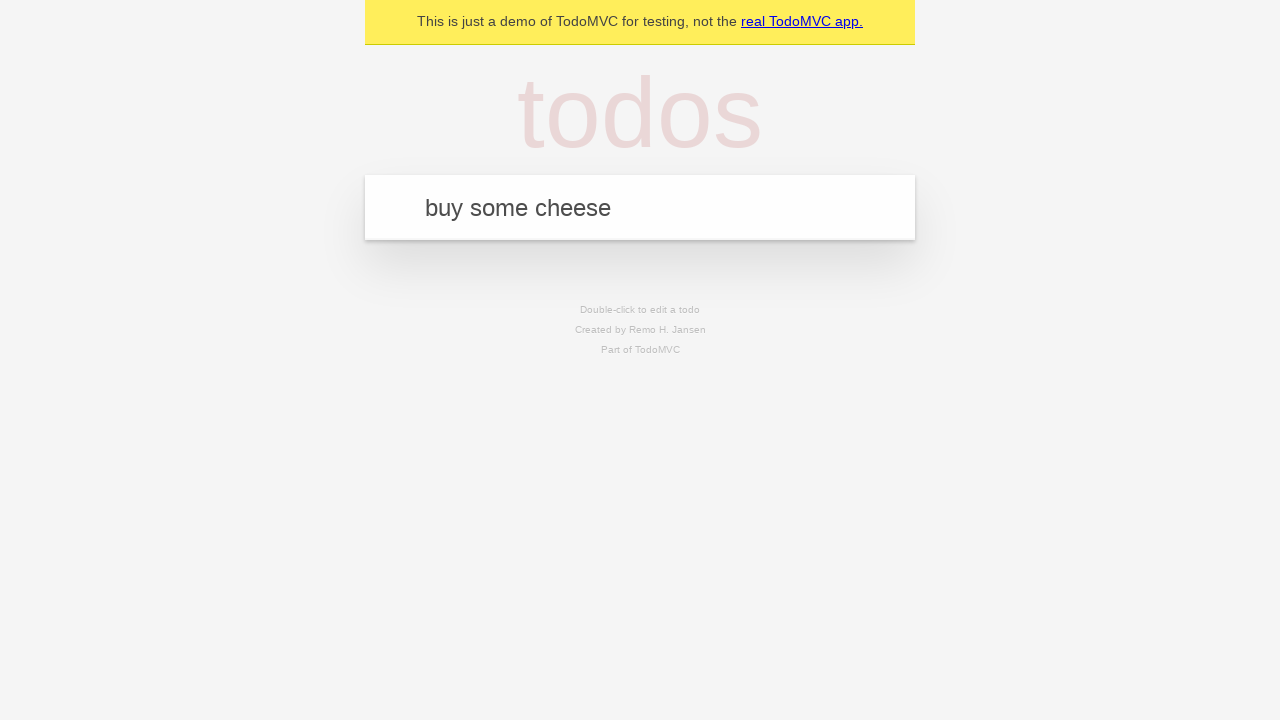

Pressed Enter to add first todo item on internal:attr=[placeholder="What needs to be done?"i]
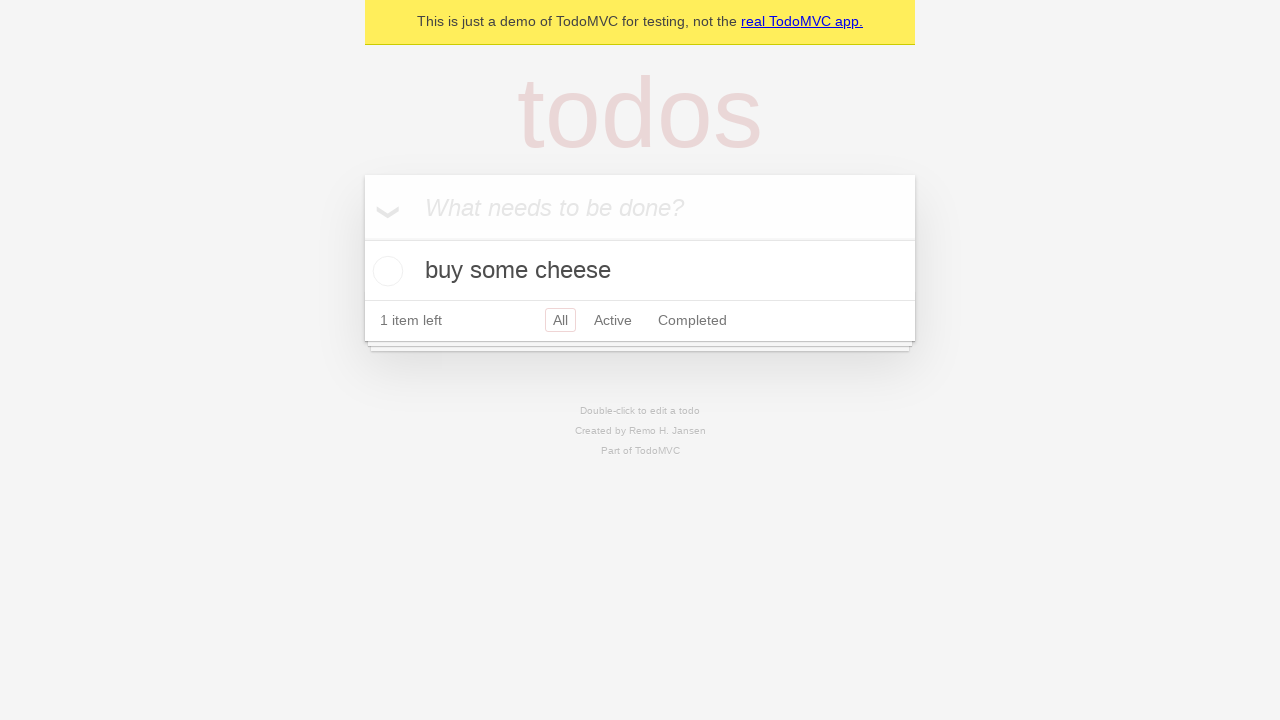

Filled todo input with 'feed the cat' on internal:attr=[placeholder="What needs to be done?"i]
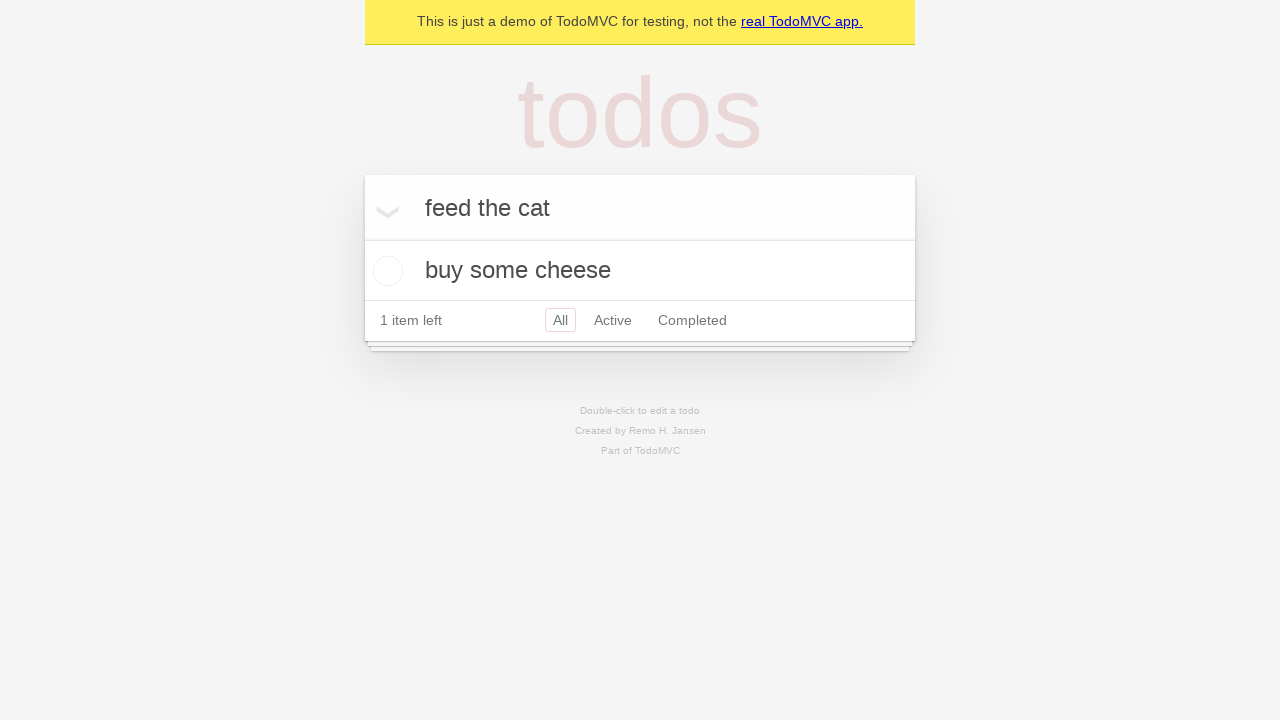

Pressed Enter to add second todo item on internal:attr=[placeholder="What needs to be done?"i]
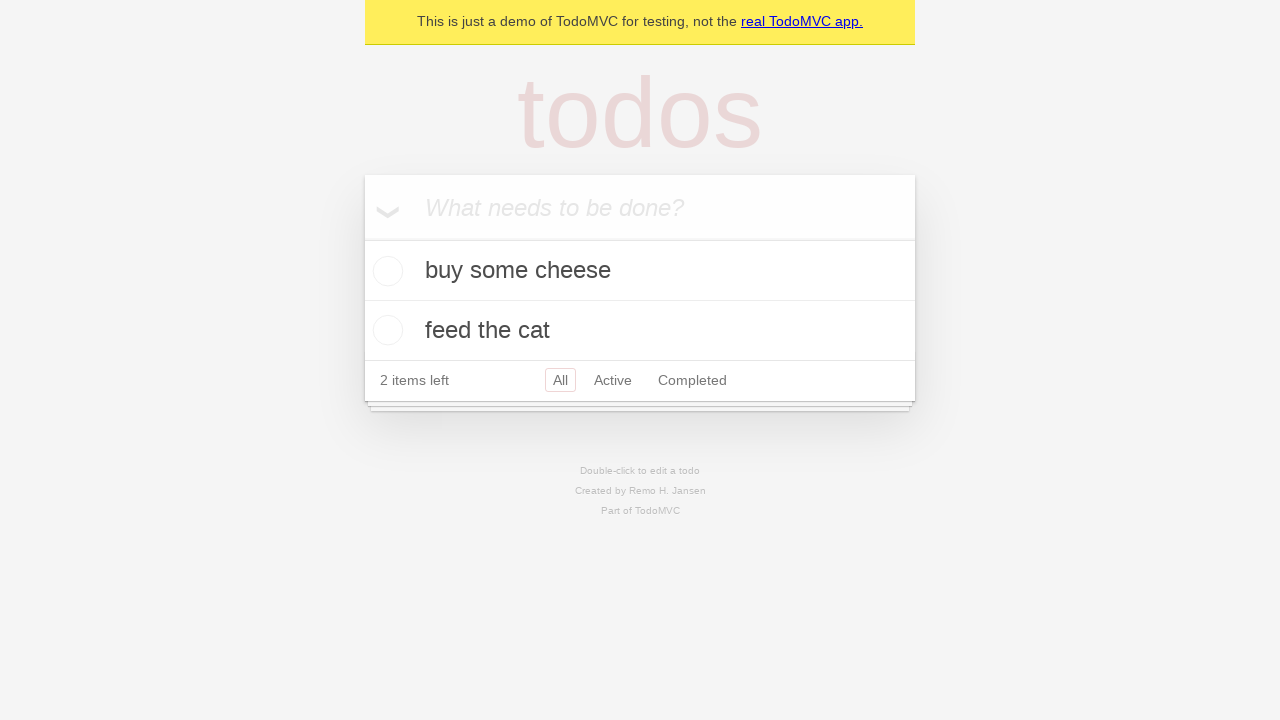

Filled todo input with 'book a doctors appointment' on internal:attr=[placeholder="What needs to be done?"i]
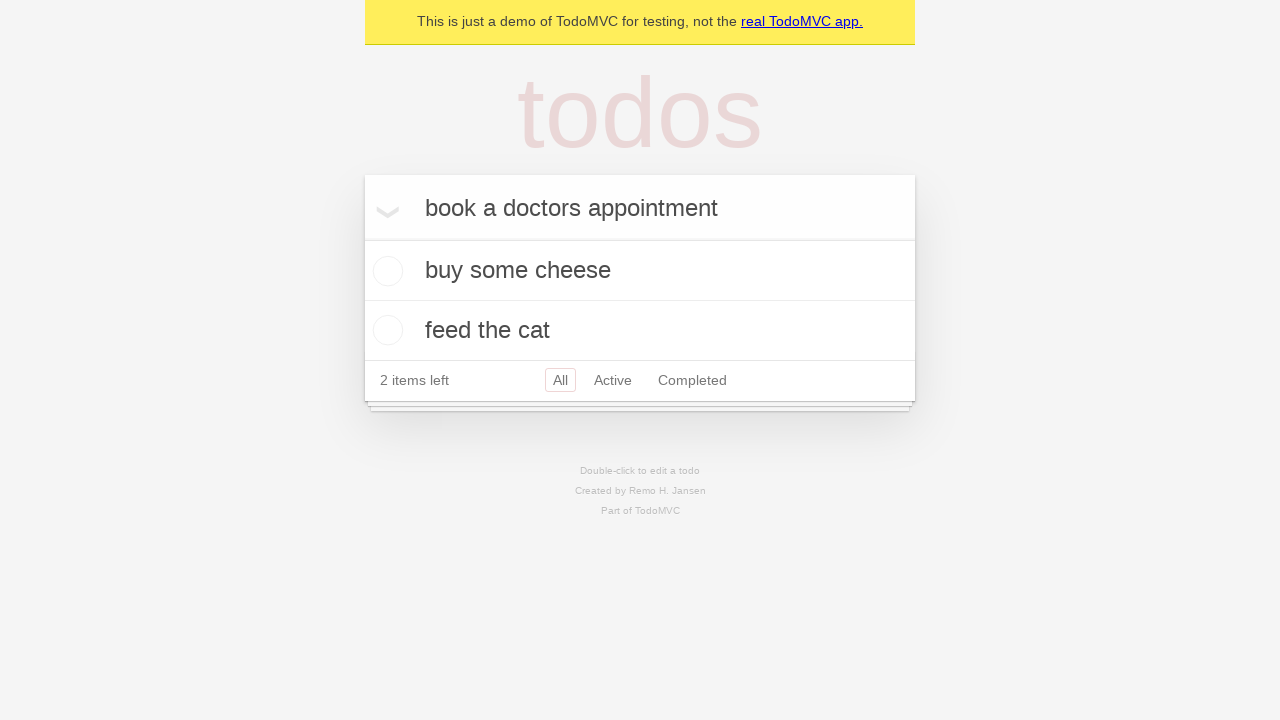

Pressed Enter to add third todo item on internal:attr=[placeholder="What needs to be done?"i]
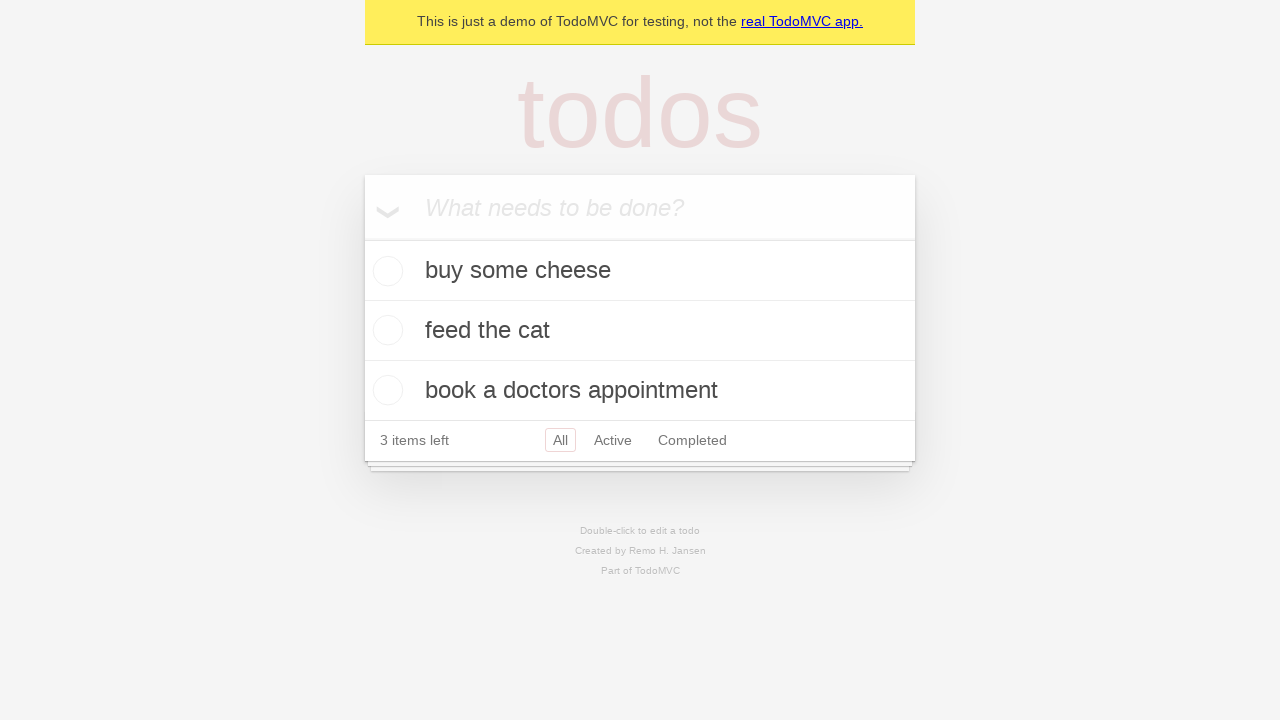

Main section appeared after adding items
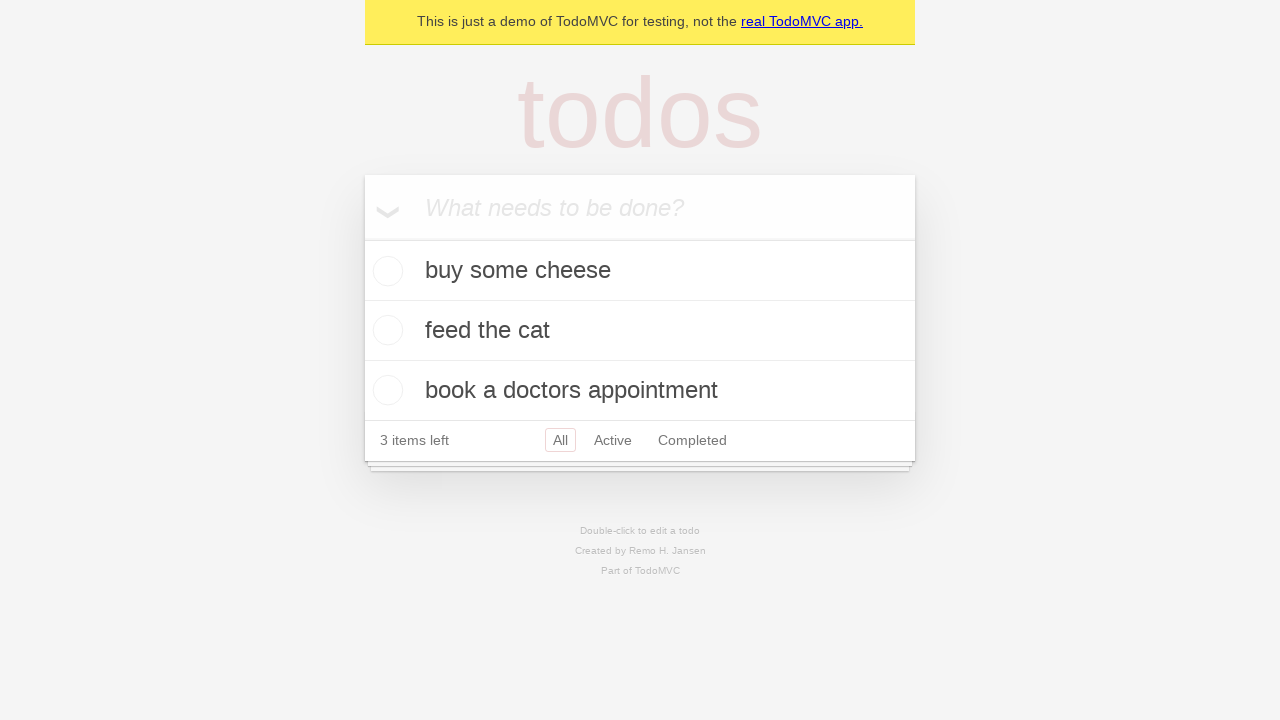

Footer section appeared after adding items
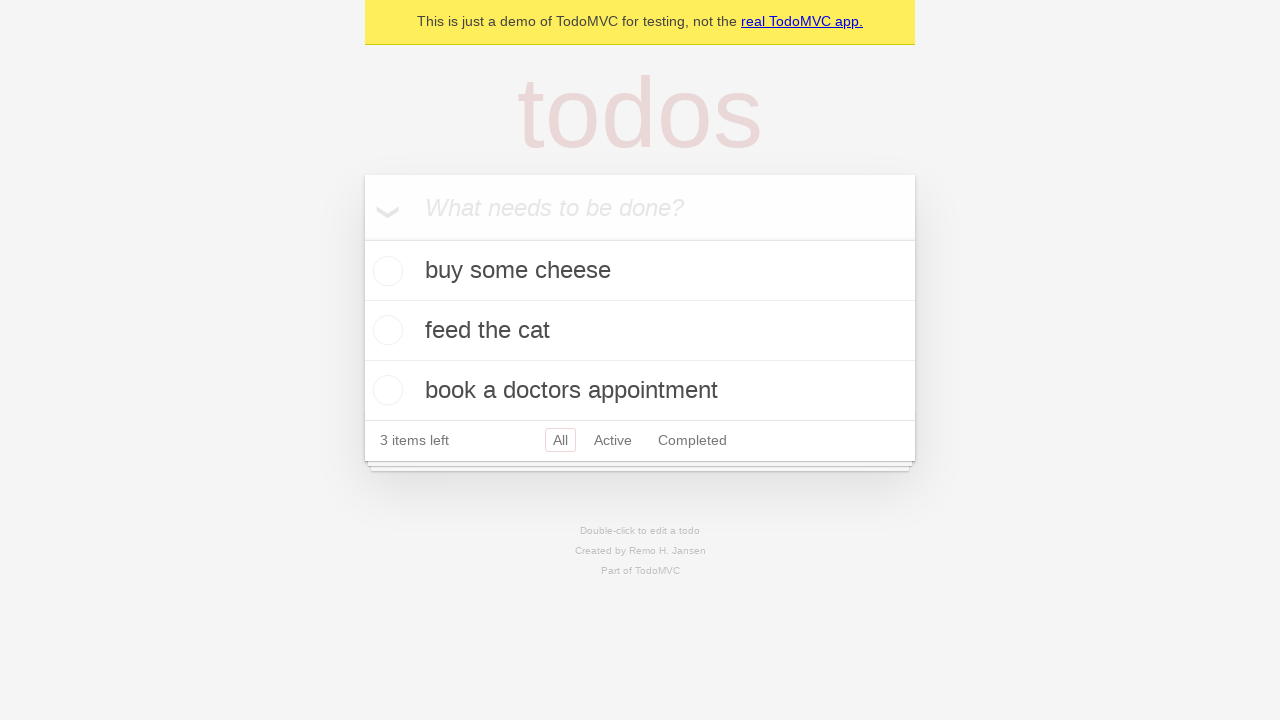

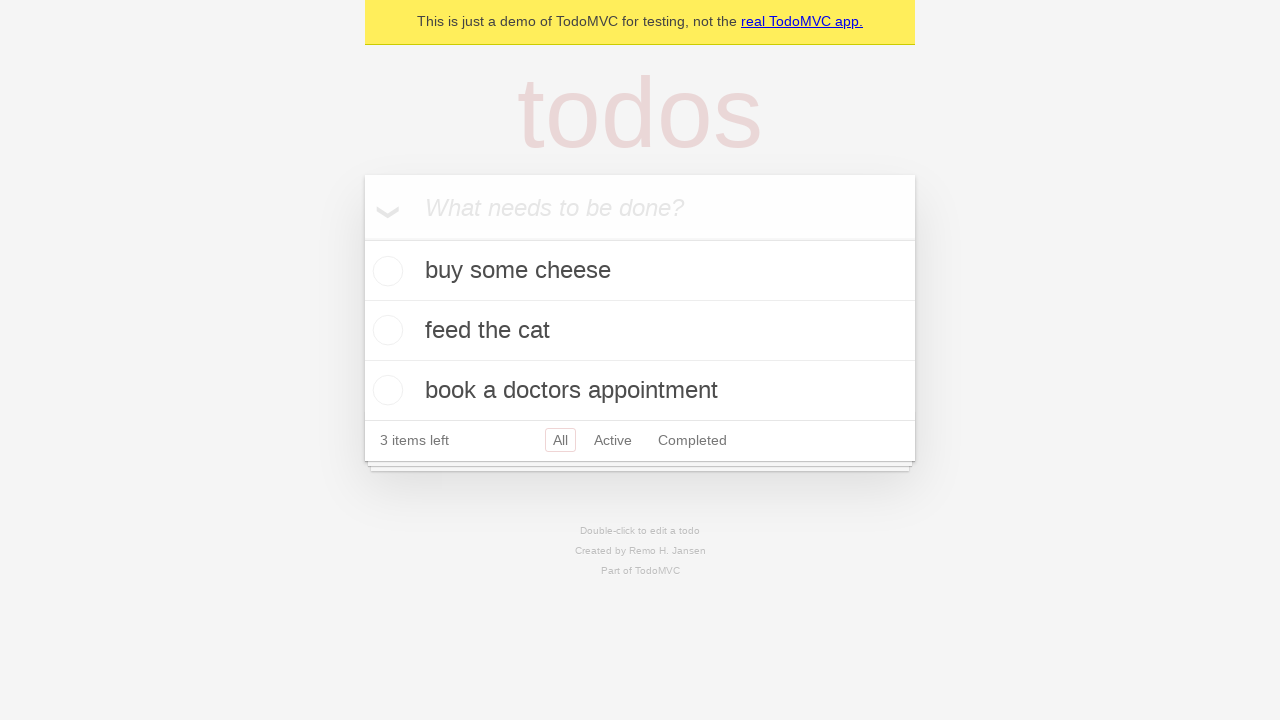